Tests a web form by filling in text input, password, dropdown selection, and date fields, then submitting the form and verifying the success message on the target page.

Starting URL: https://www.selenium.dev/selenium/web/web-form.html

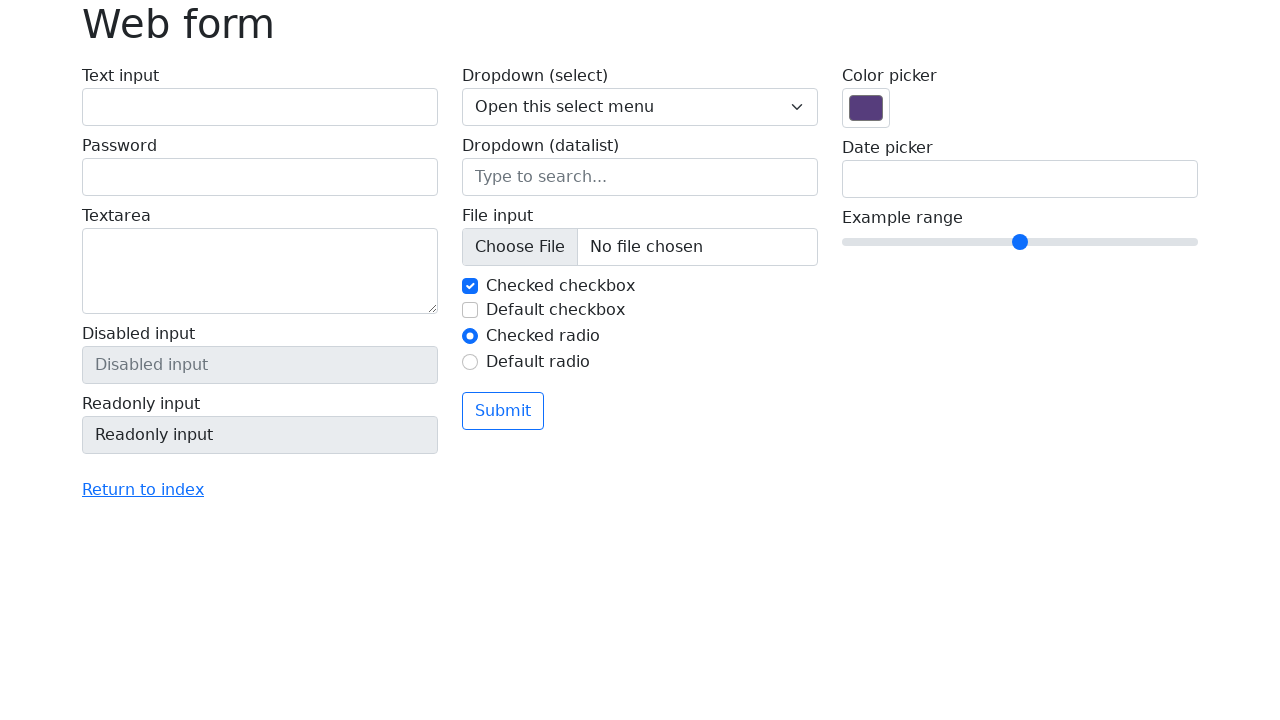

Verified page title is 'Web form'
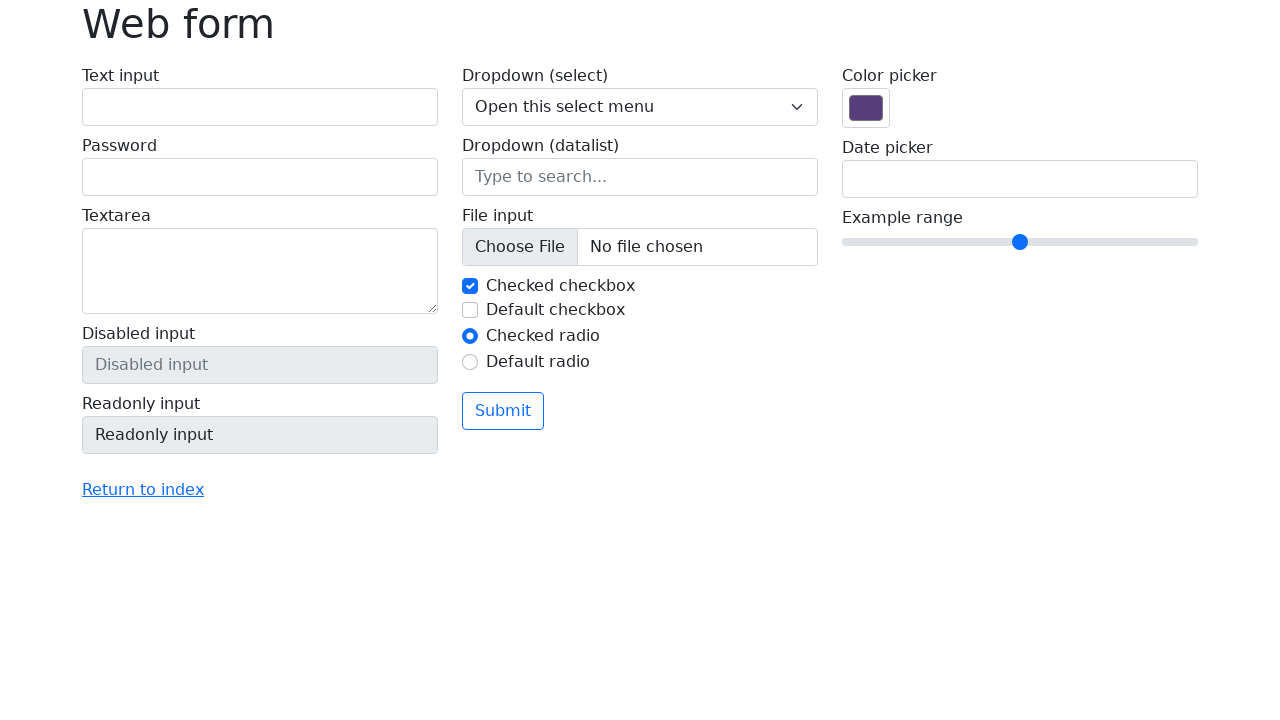

Filled text input field with 'Selenium' on #my-text-id
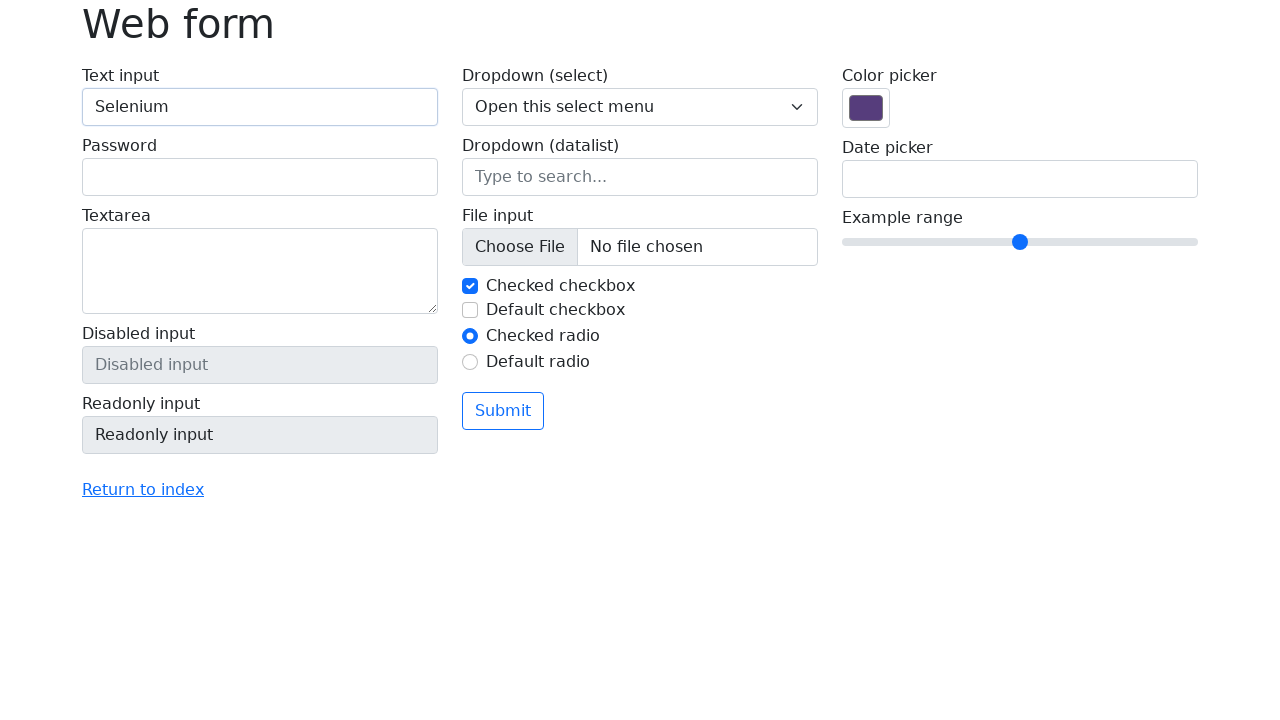

Filled password field with 'Selenium' on input[name='my-password']
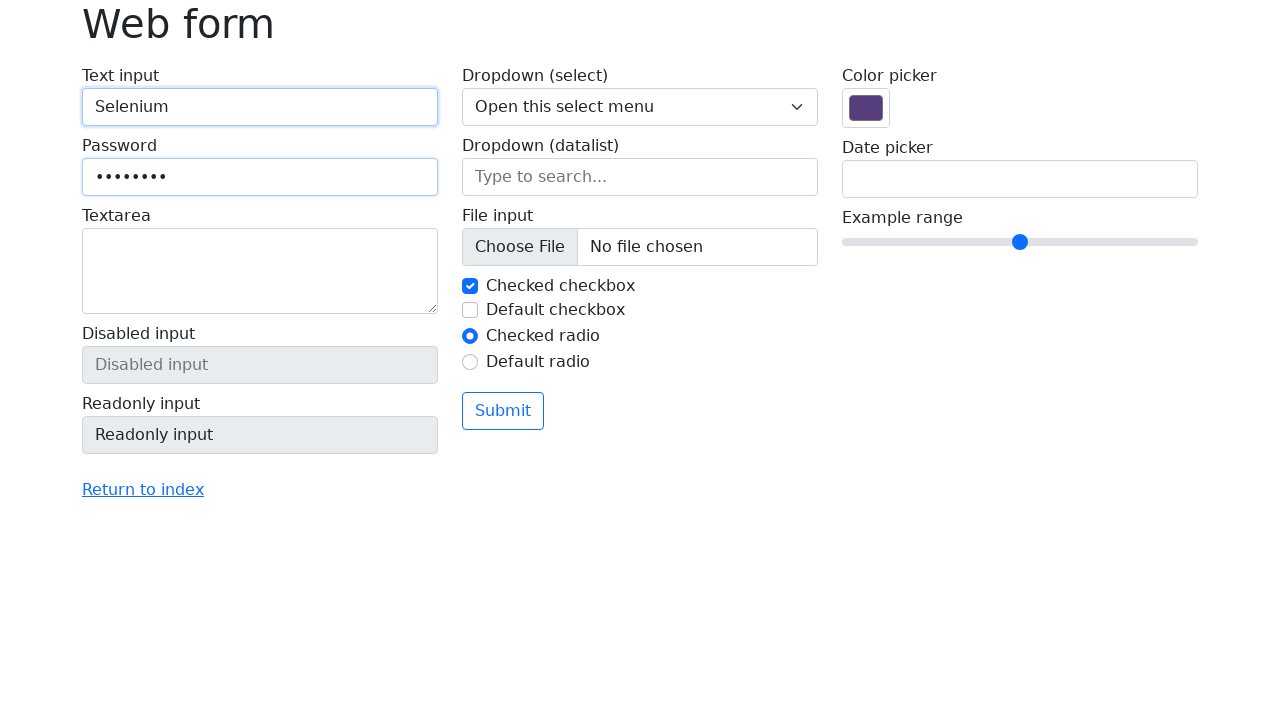

Selected option '2' from dropdown menu on select[name='my-select']
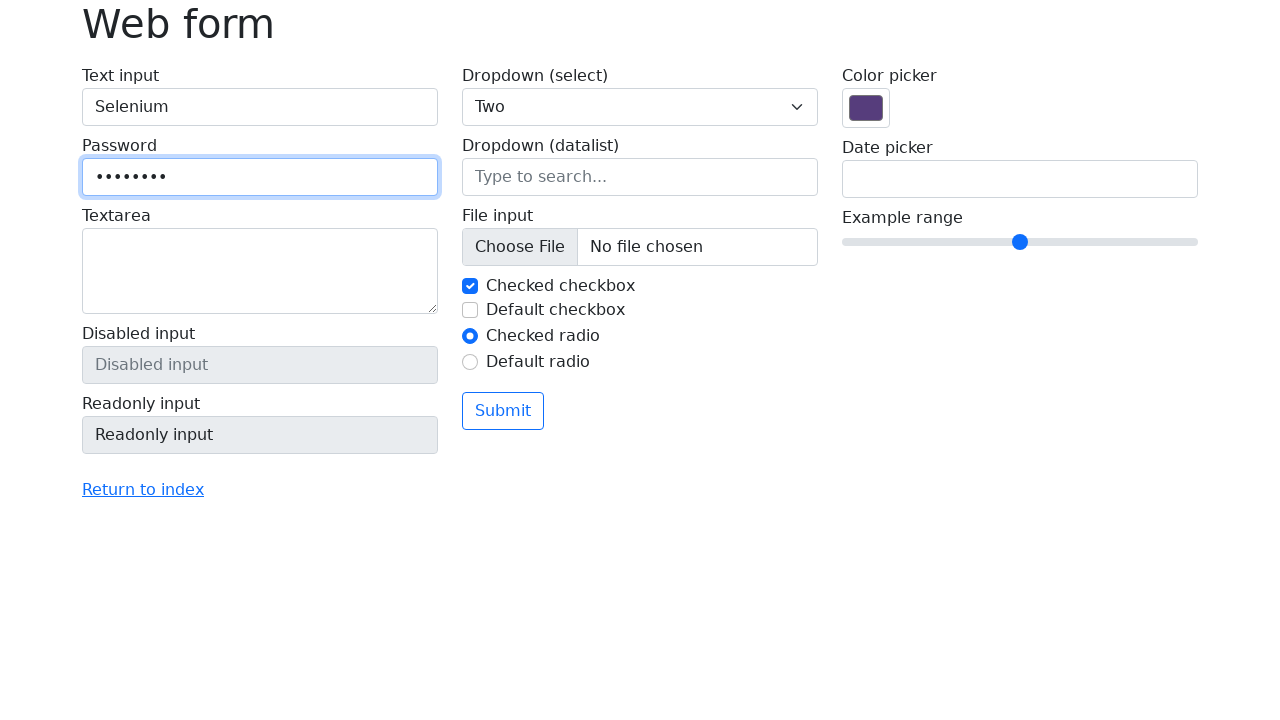

Filled date field with '05/10/2023' on input[name='my-date']
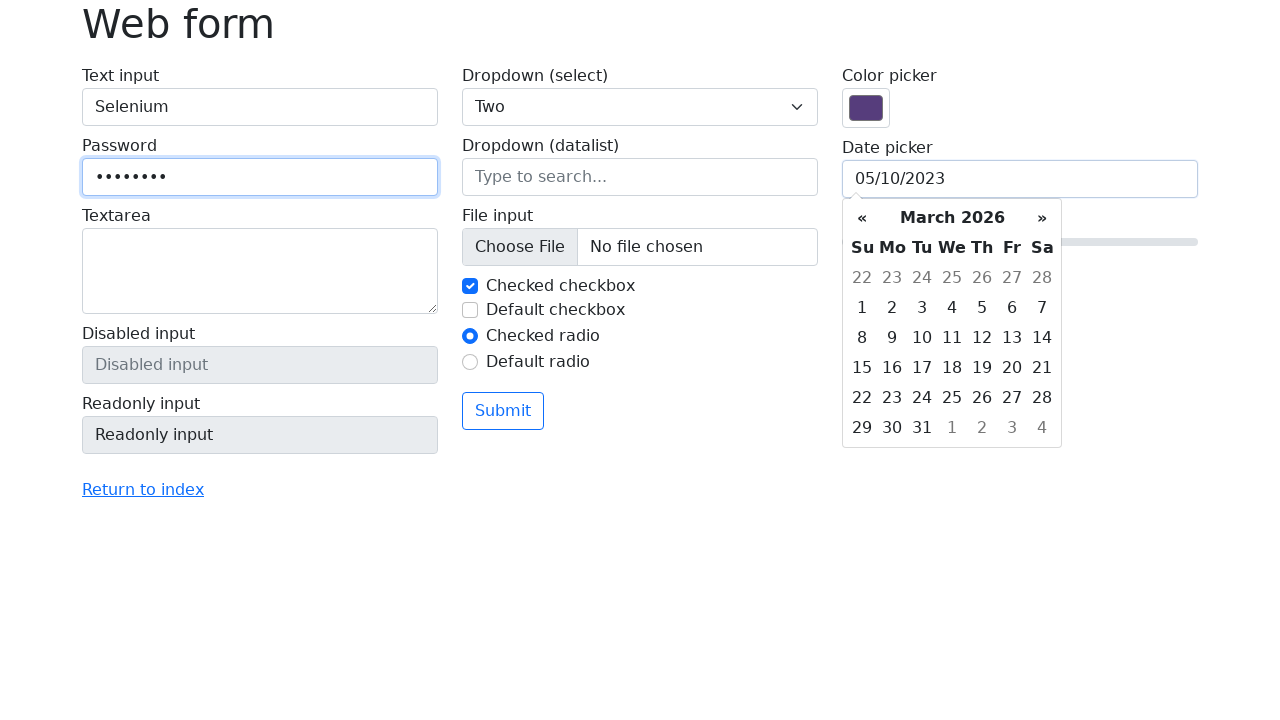

Clicked submit button at (503, 411) on button[type='submit']
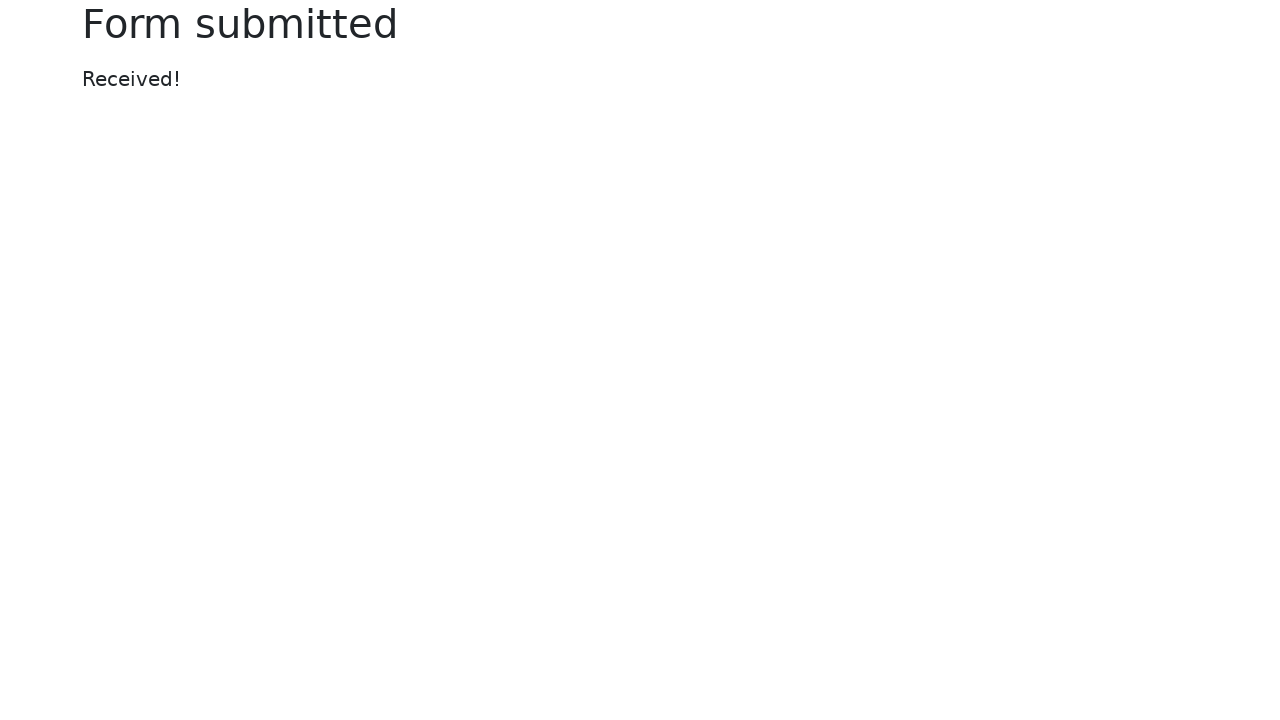

Form submitted and navigated to target page
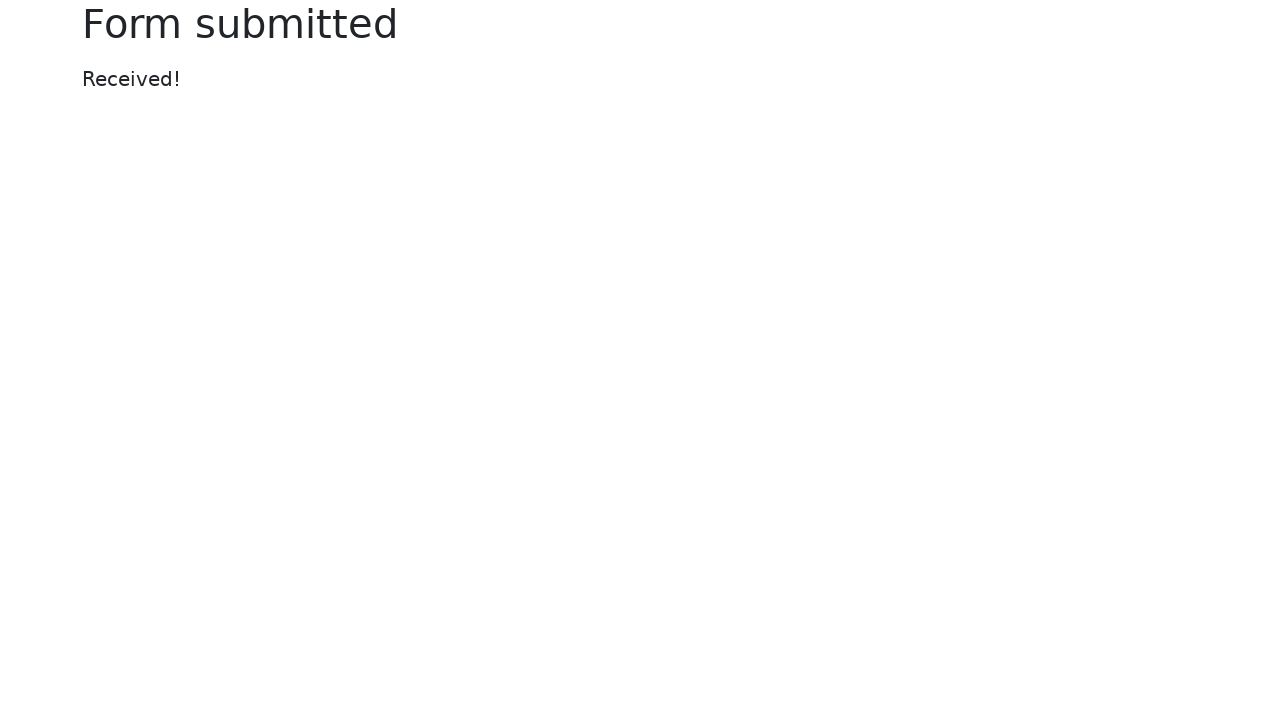

Retrieved success message from target page
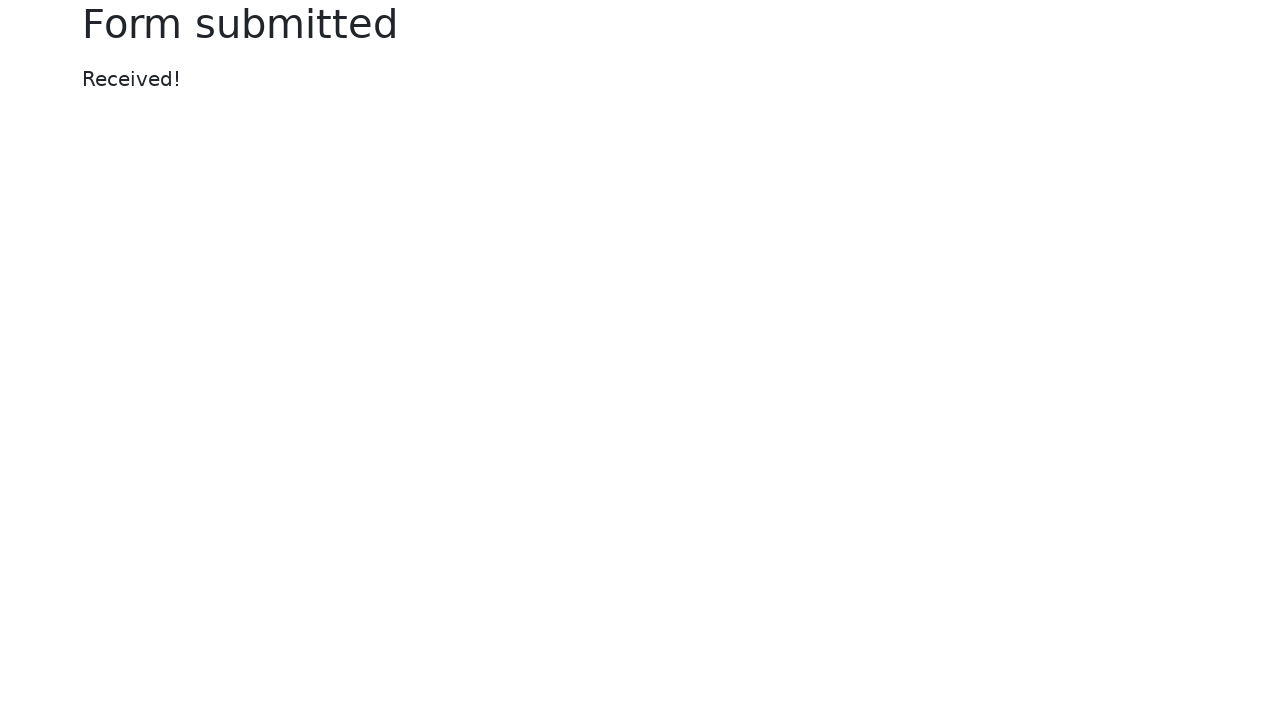

Verified success message displays 'Received!'
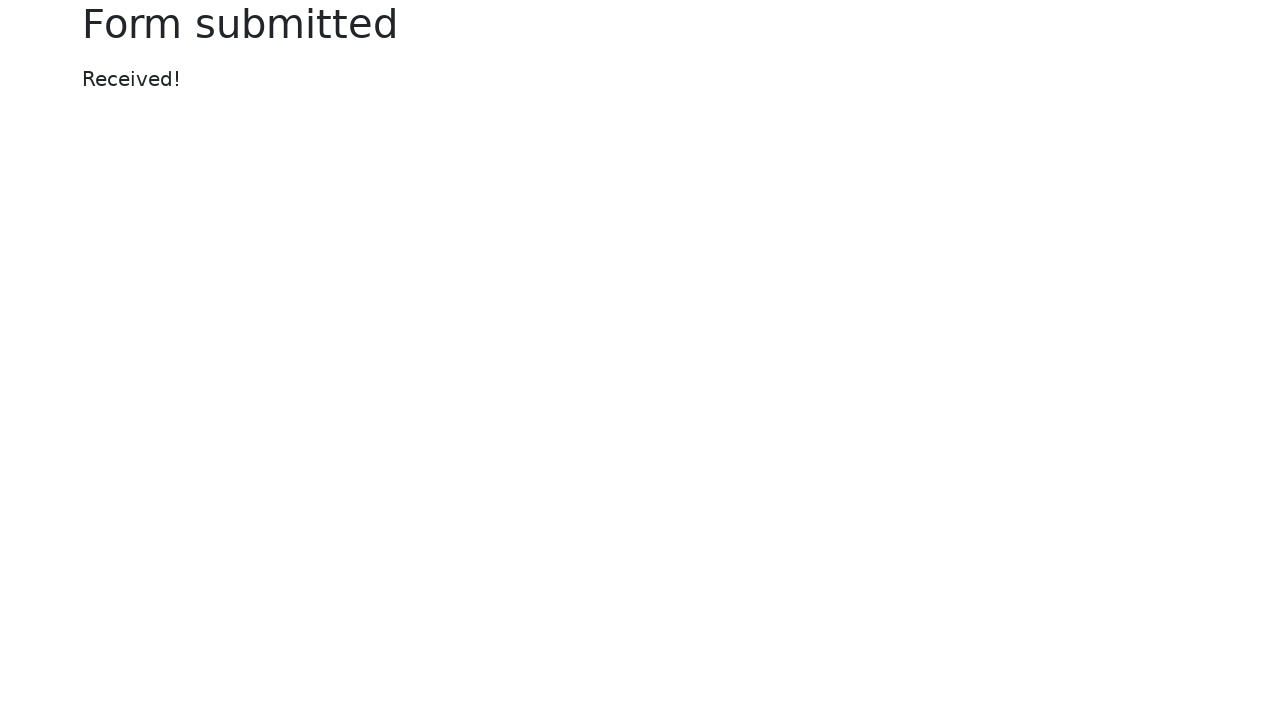

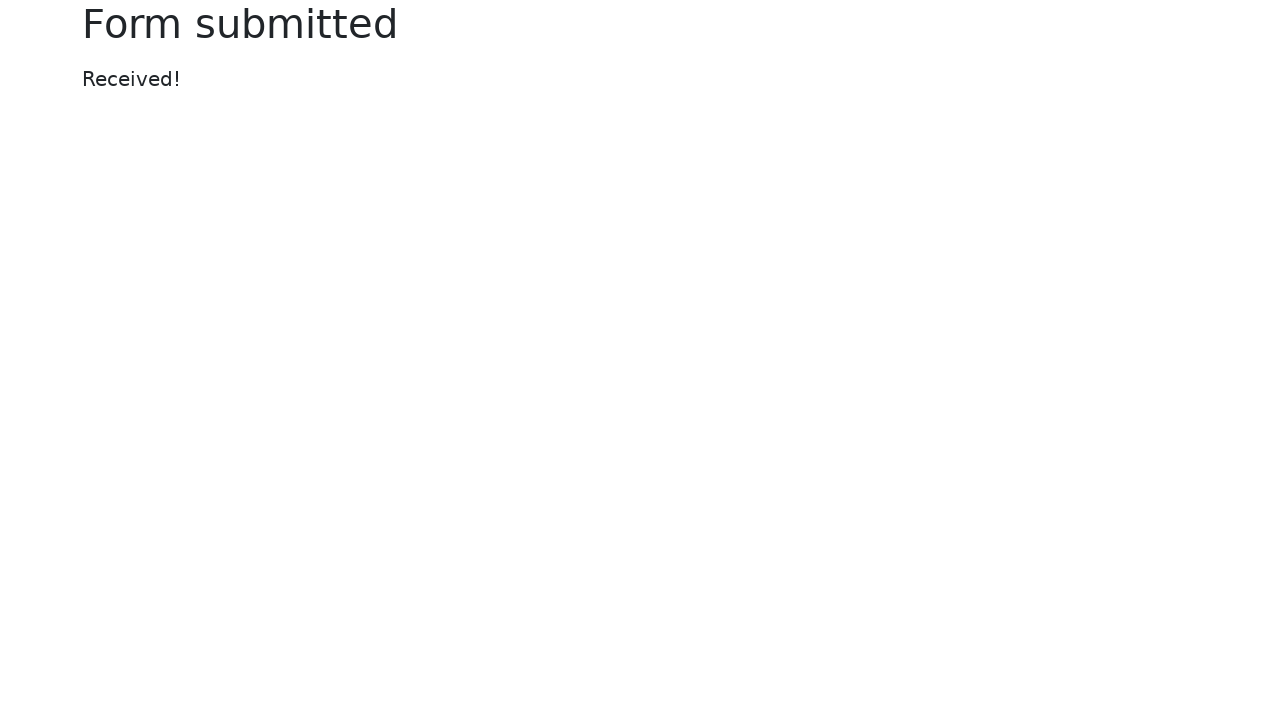